Tests tooltip functionality by hovering over an age input field and verifying a tooltip appears

Starting URL: https://jqueryui.com/

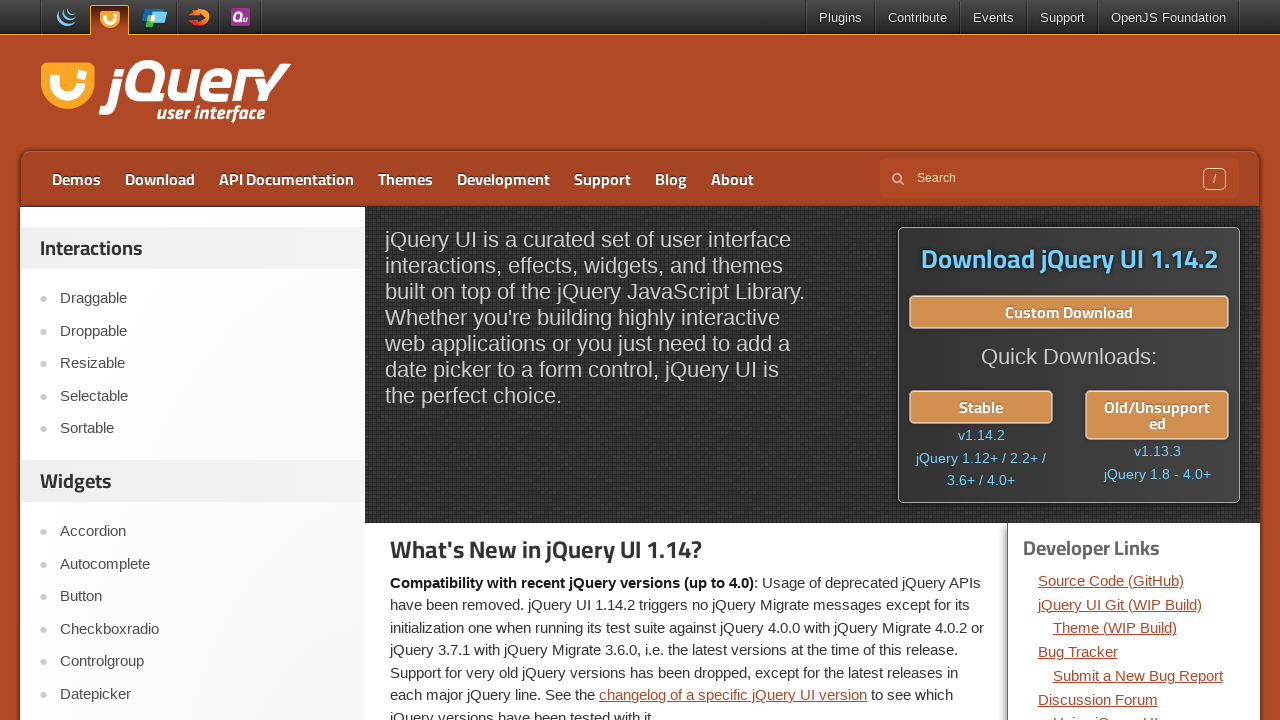

Clicked on Tooltip link to navigate to the tooltip demo at (202, 360) on text=Tooltip
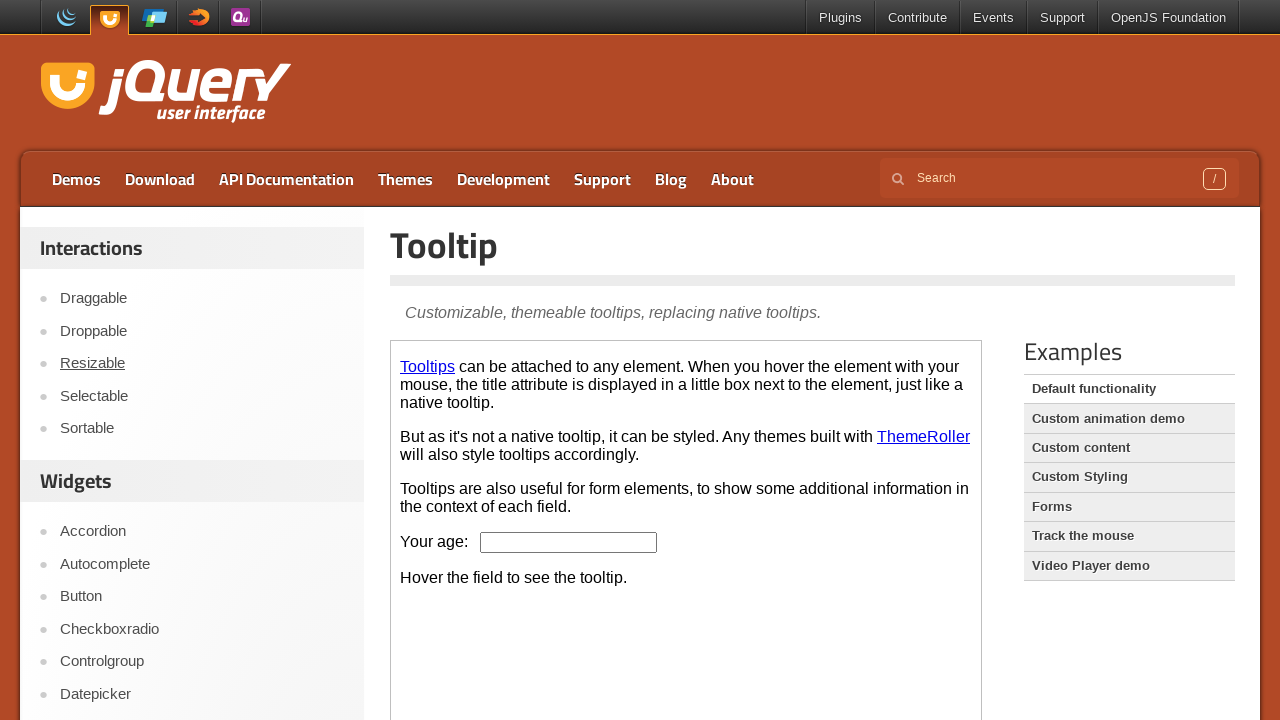

Located the iframe containing the demo
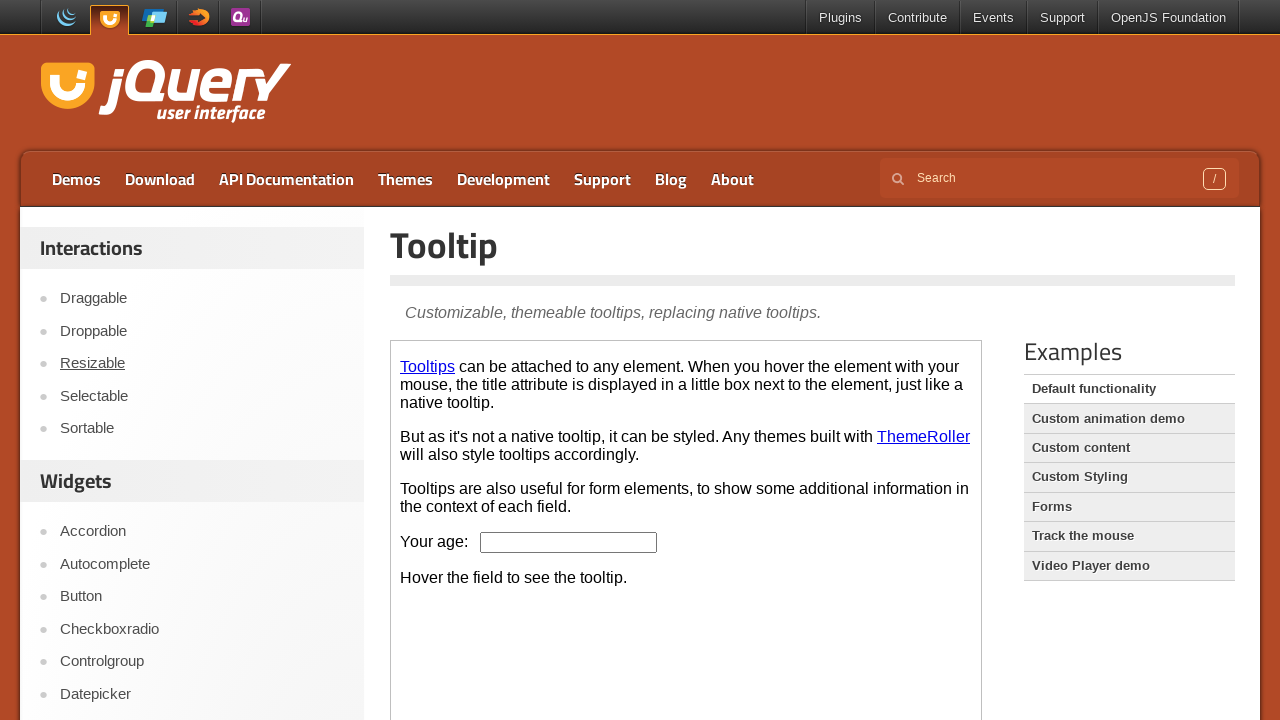

Verified no tooltips exist initially (count: 0)
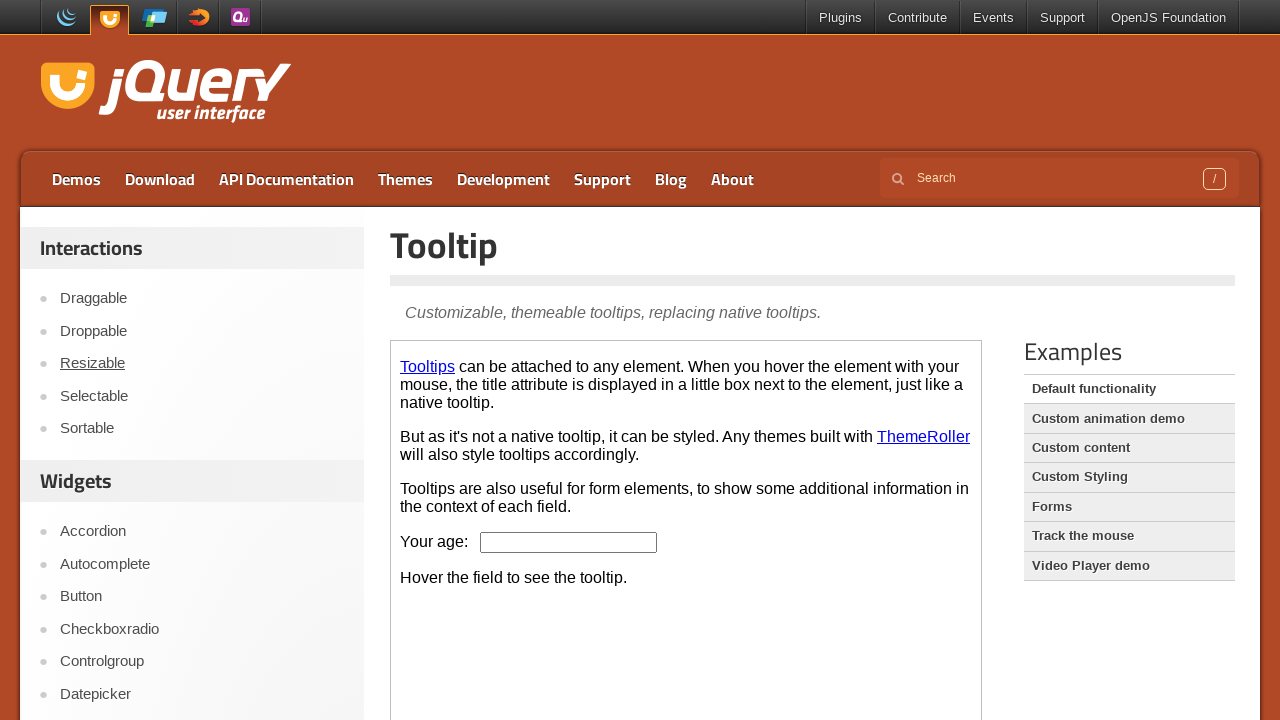

Hovered over the age input field at (569, 542) on iframe.demo-frame >> nth=0 >> internal:control=enter-frame >> #age
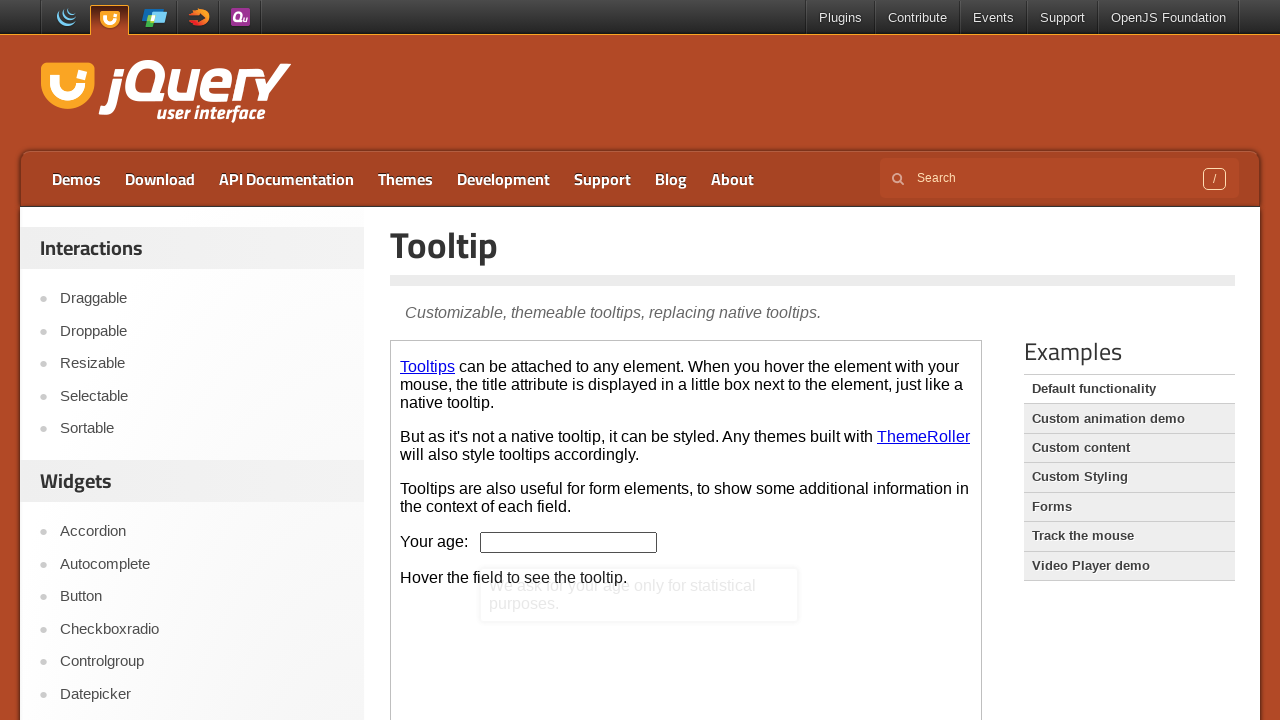

Waited 500ms for tooltip to appear
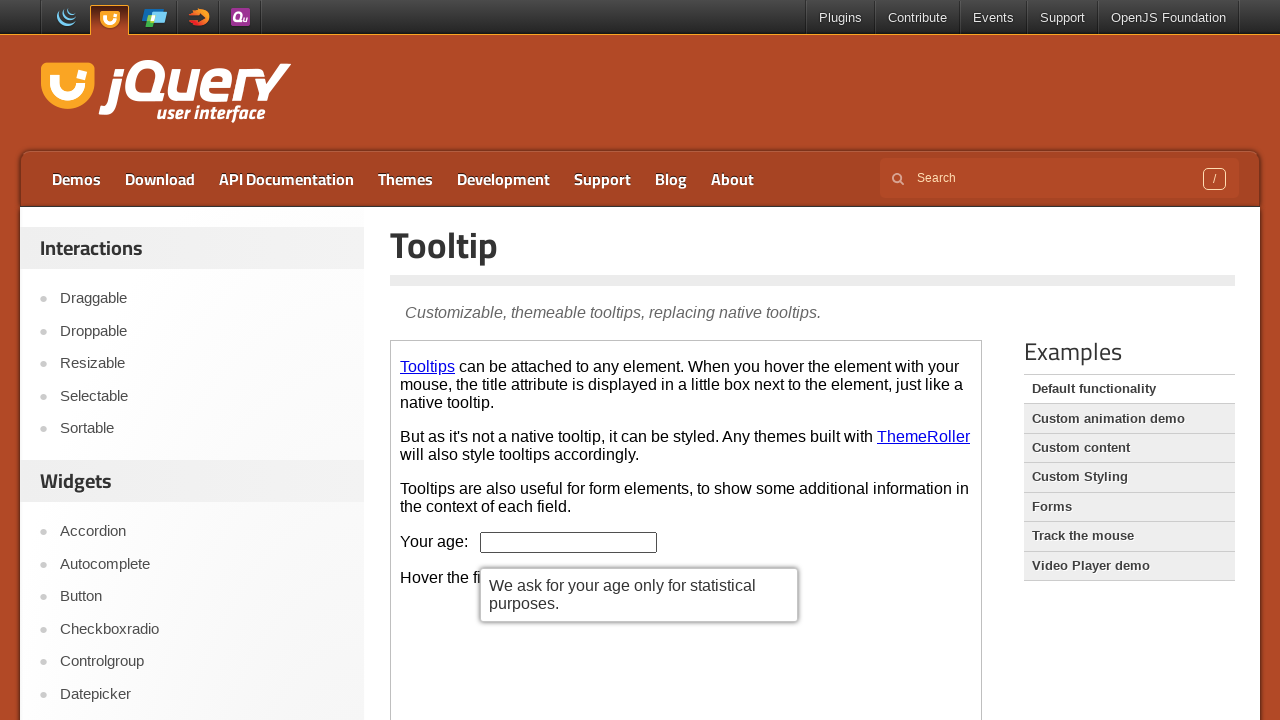

Verified tooltip appears after hover (count: 1)
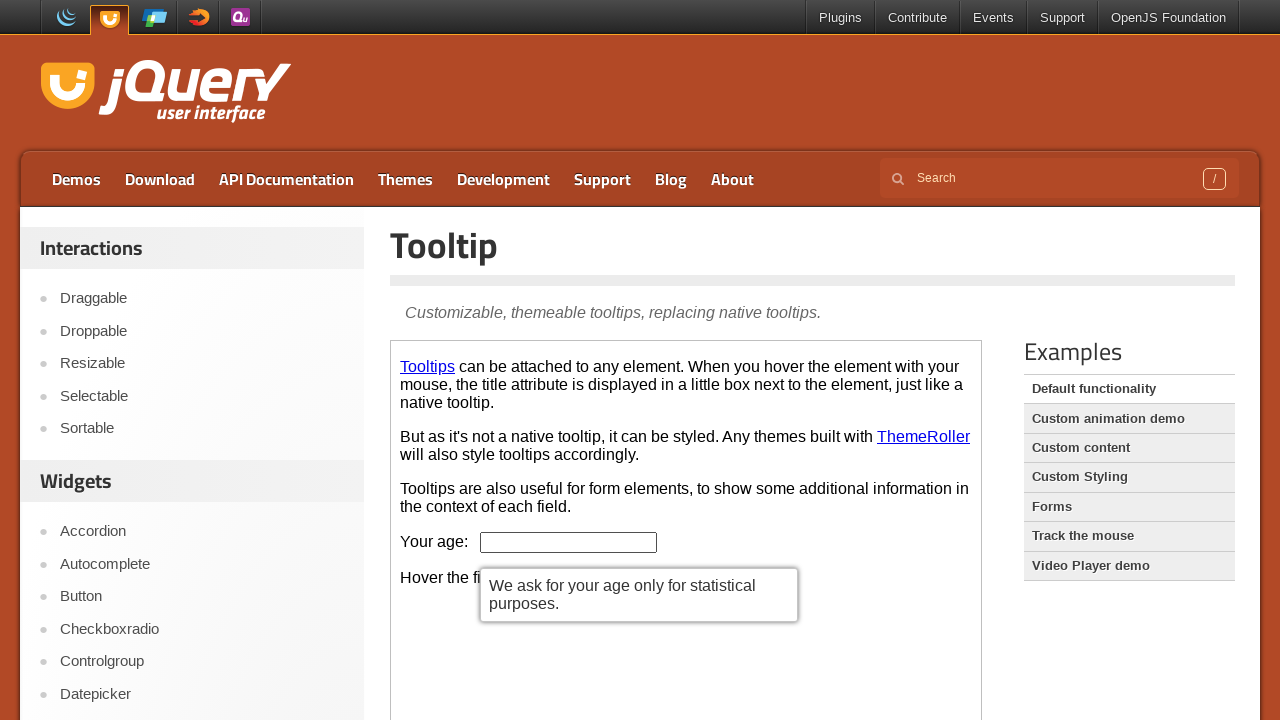

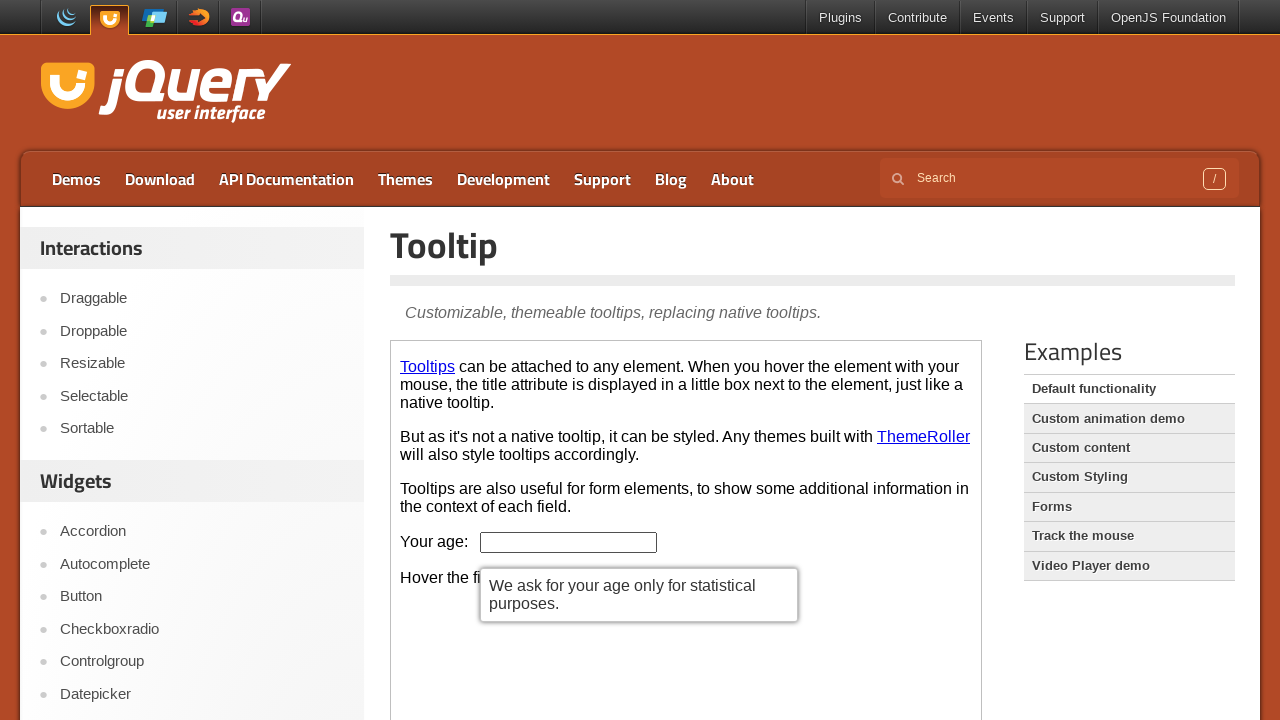